Tests unit conversion functionality by entering a value and verifying the converted output

Starting URL: https://www.unitconverters.net

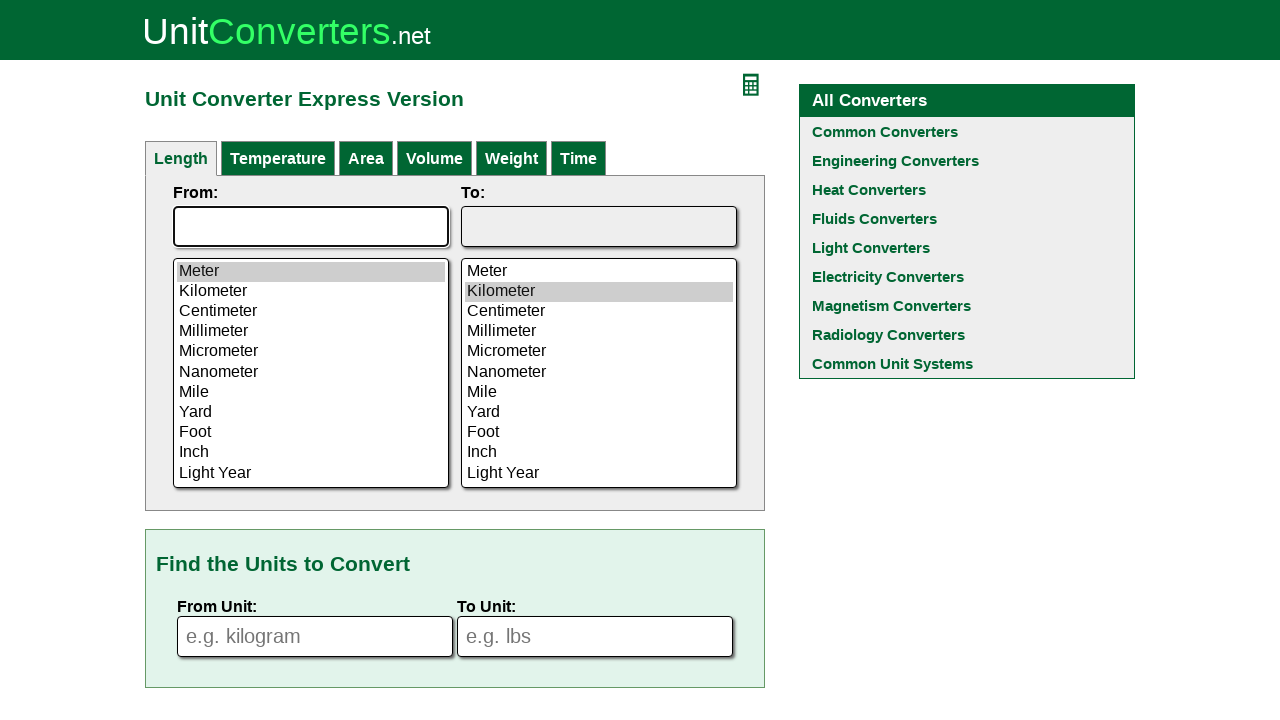

Filled input field with value '100' for conversion on input[name='fromVal']
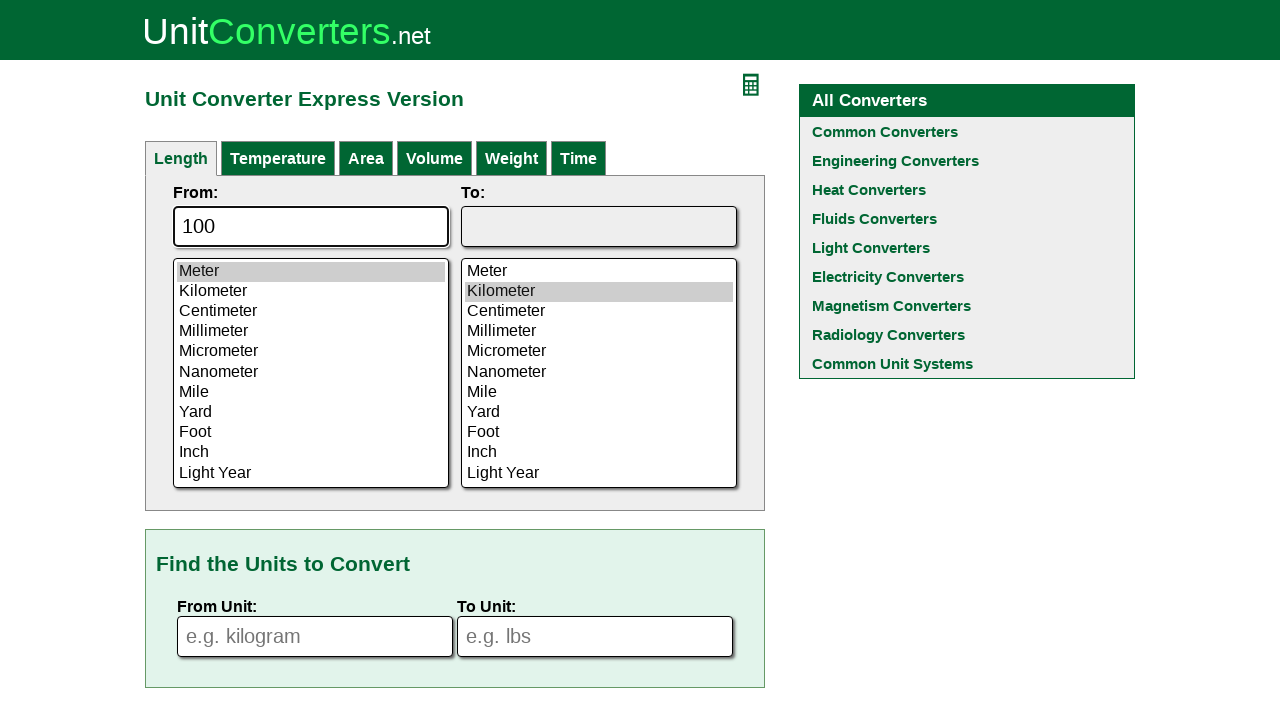

Output field loaded after conversion
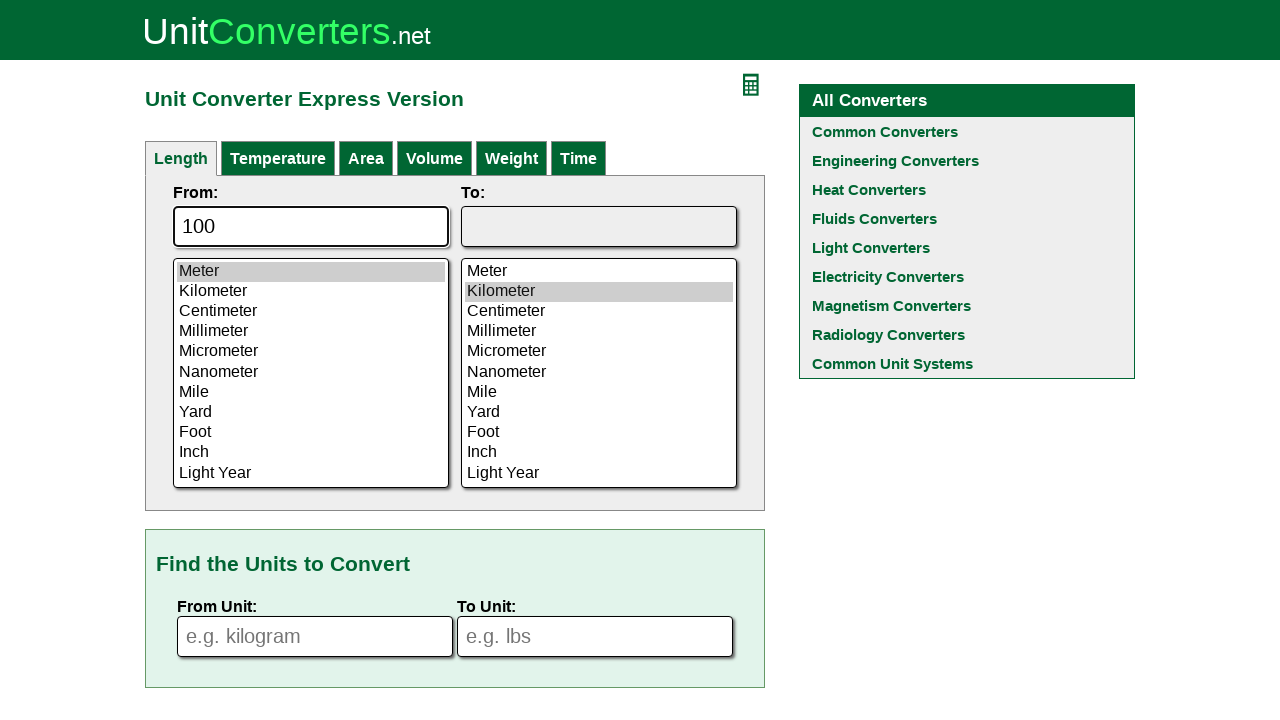

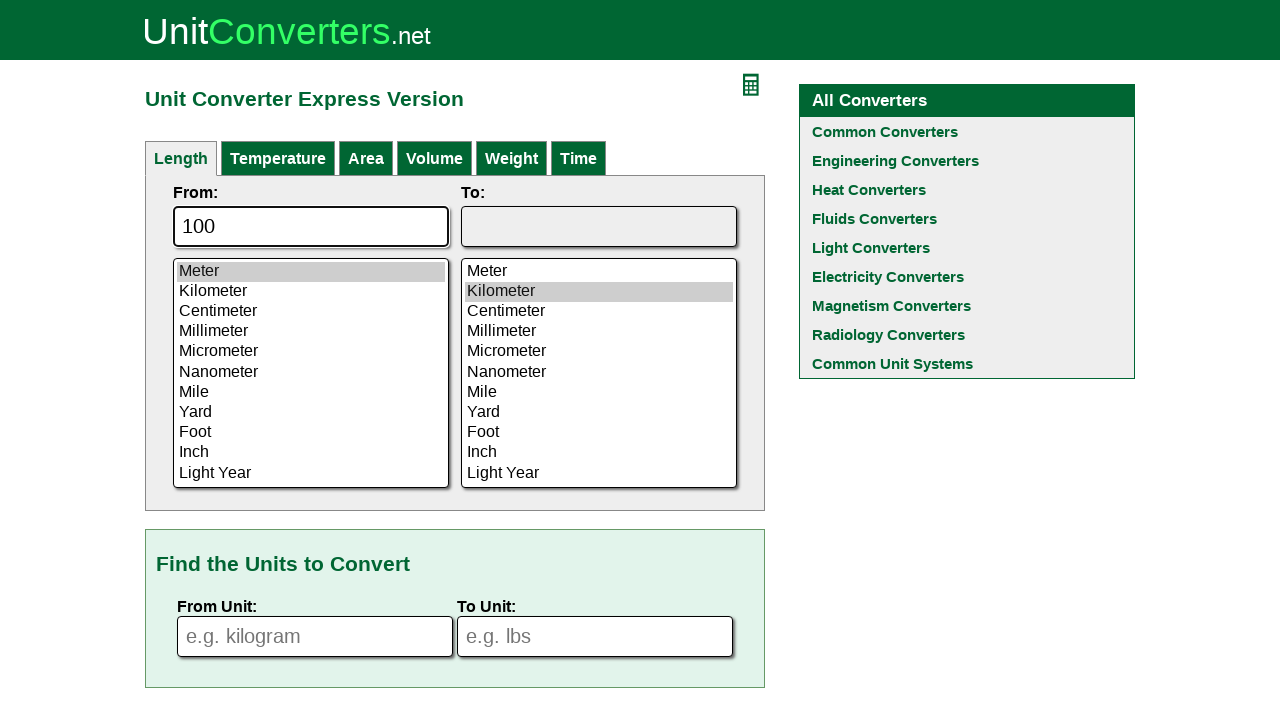